Tests the search functionality on Python.org by entering a search term and submitting the query

Starting URL: https://www.python.org/

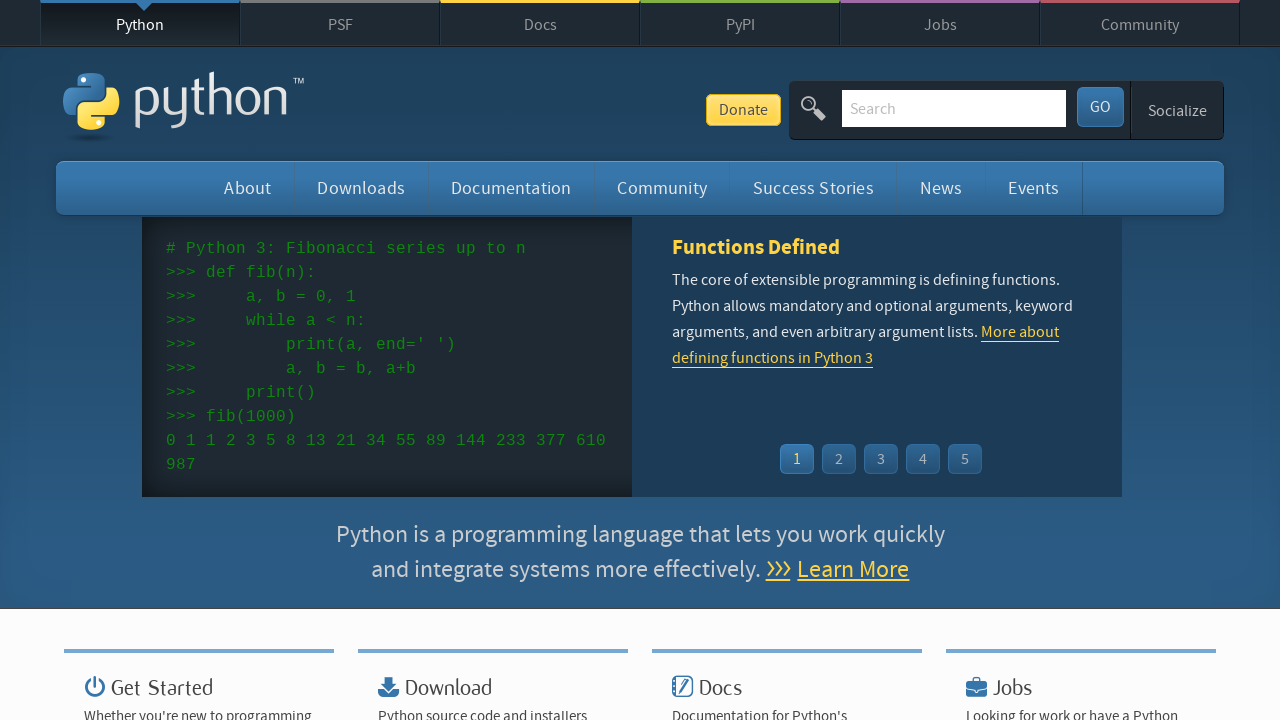

Filled search box with 'decorator' on input[name='q']
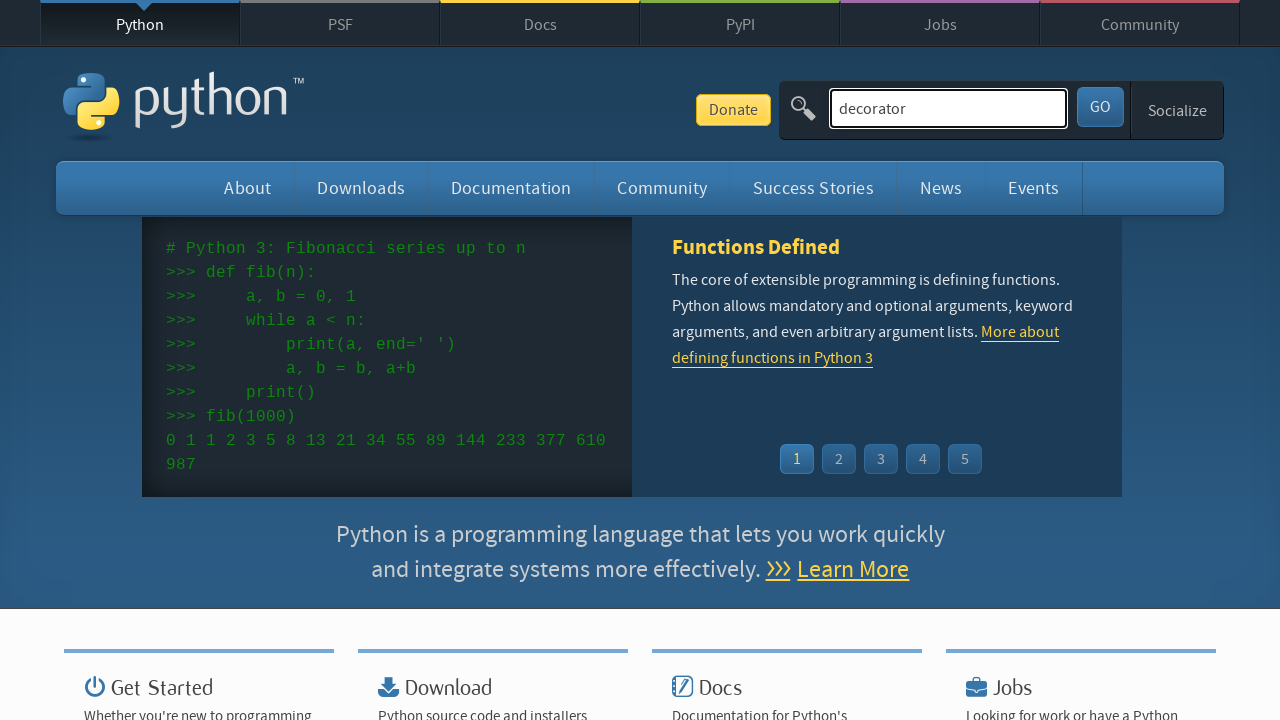

Clicked submit button to search for 'decorator' at (1100, 107) on button[type='submit']
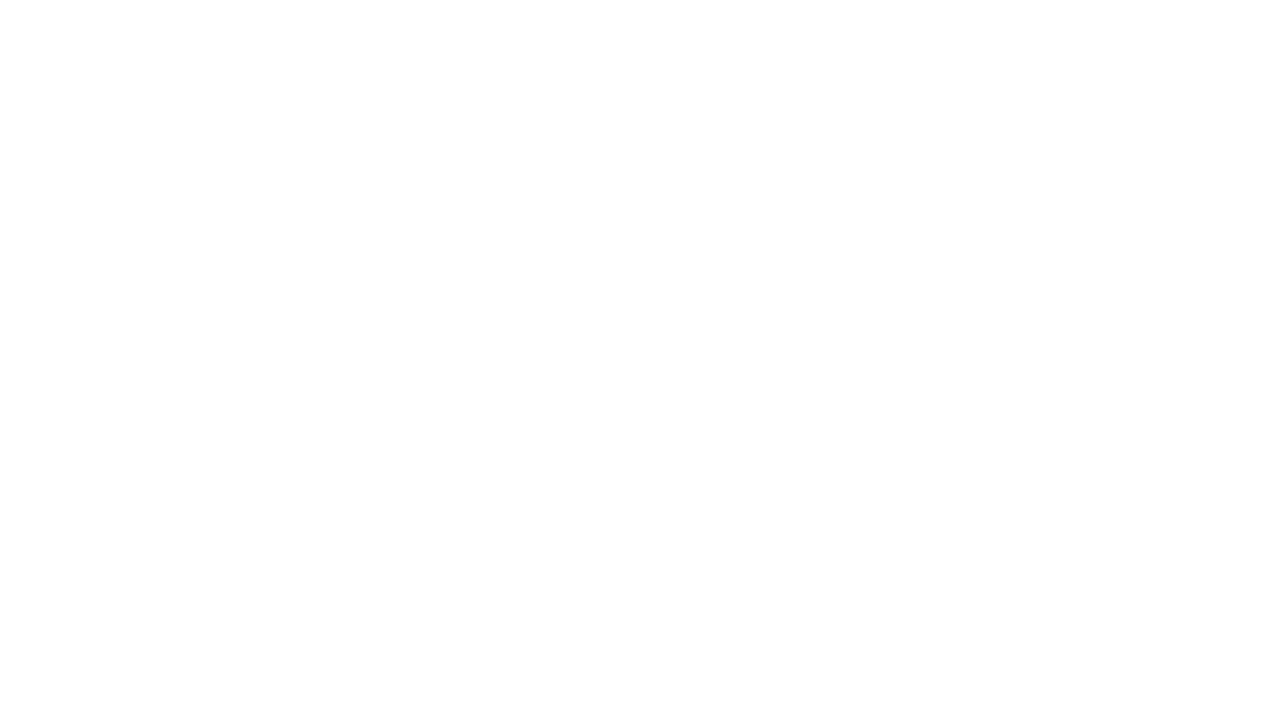

Search results loaded on Python.org
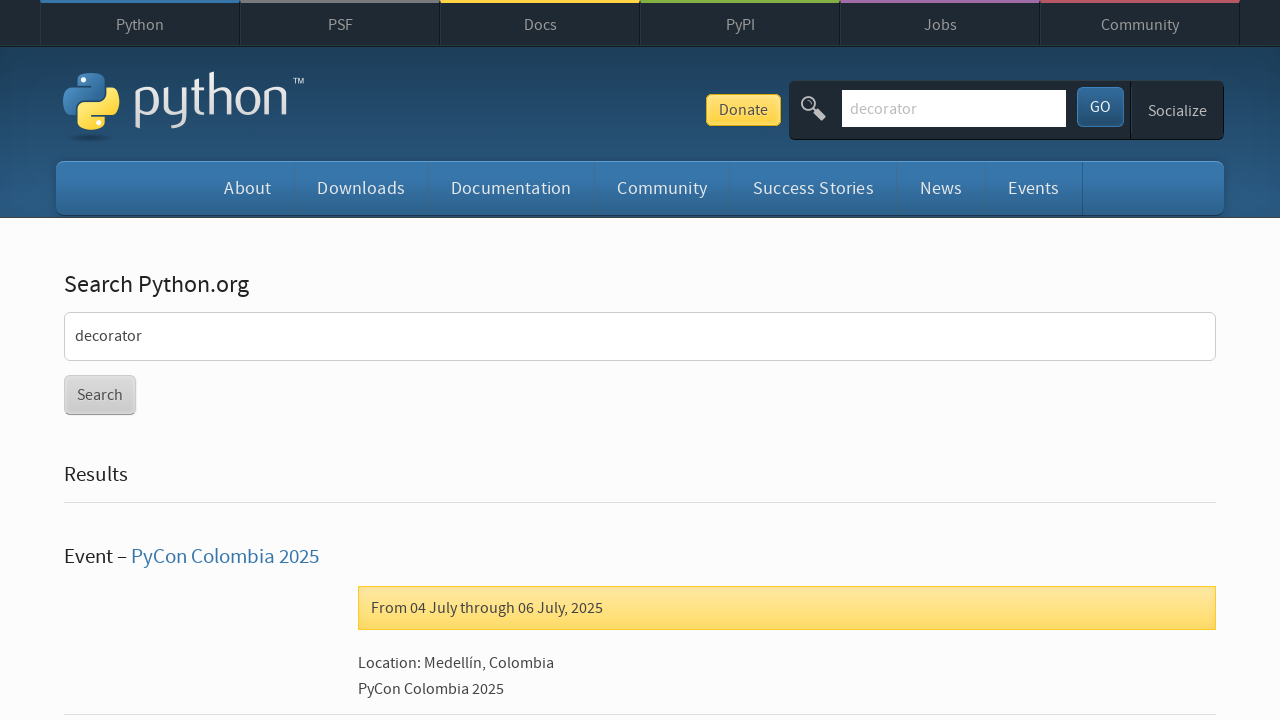

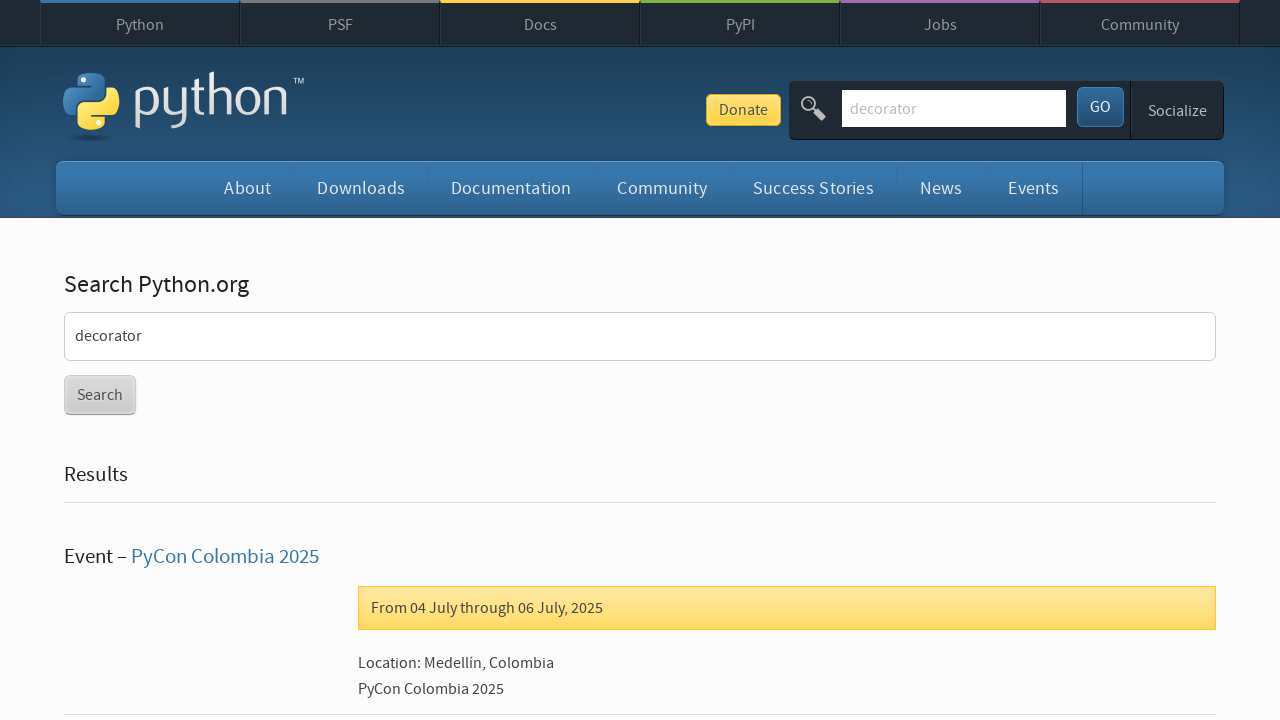